Tests the AngularJS homepage greeting feature by entering a name and verifying the greeting message displays correctly

Starting URL: http://www.angularjs.org

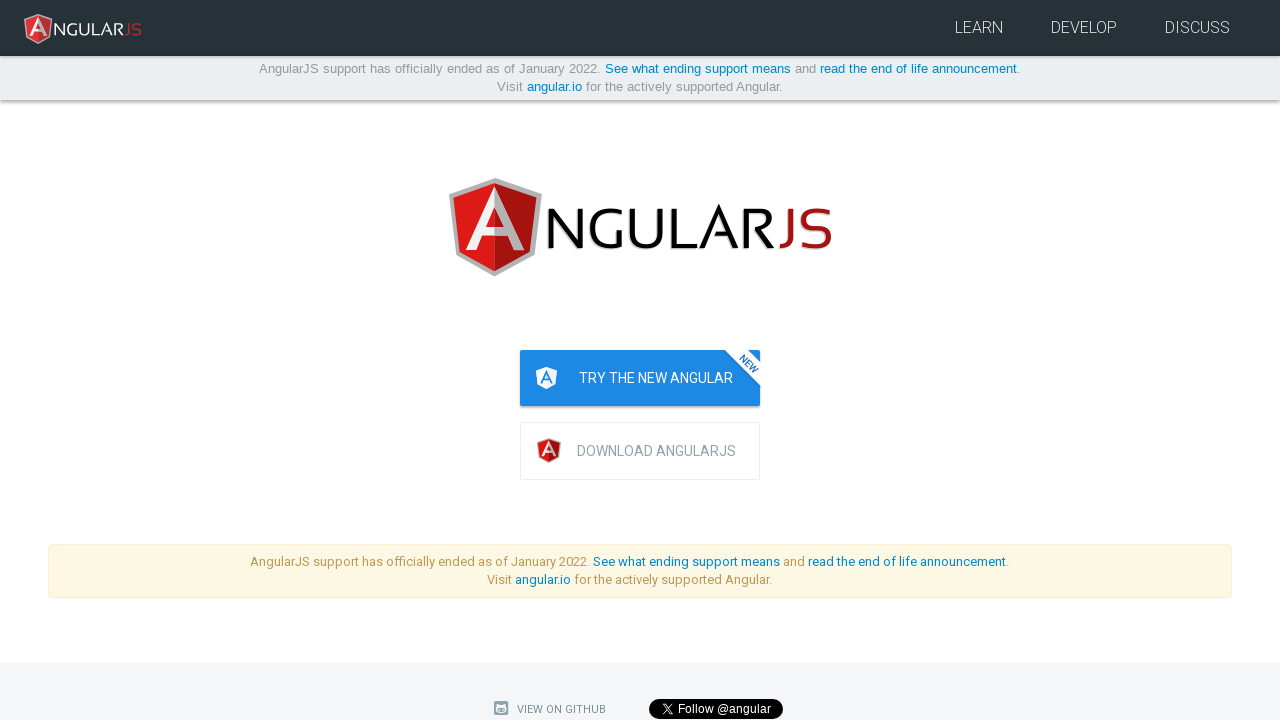

Filled name input field with 'Julie' on input[ng-model='yourName']
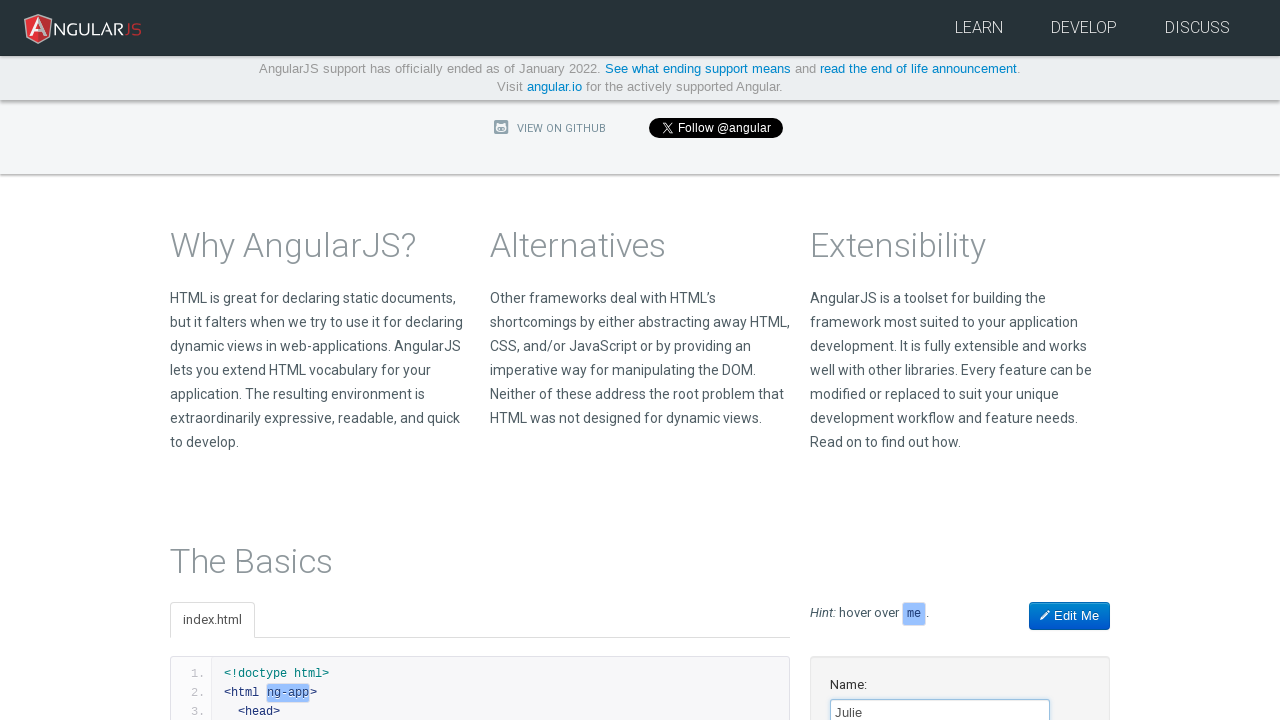

Verified greeting message 'Hello Julie!' is displayed
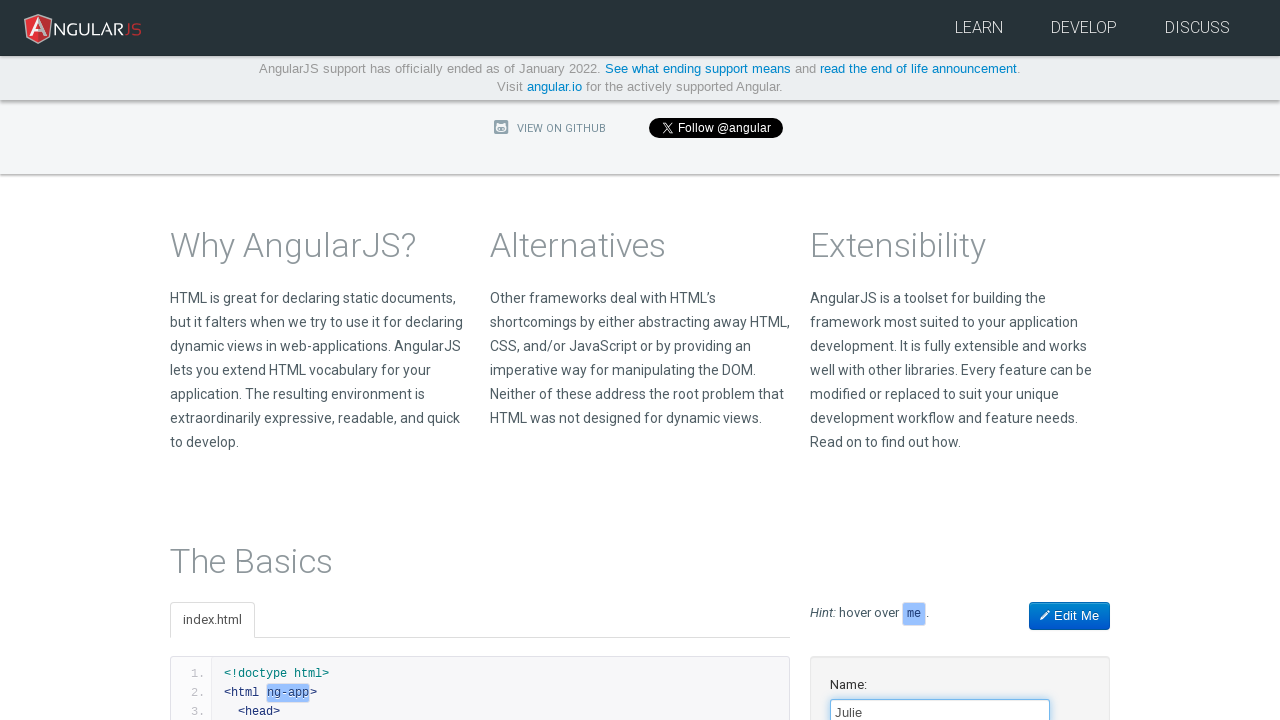

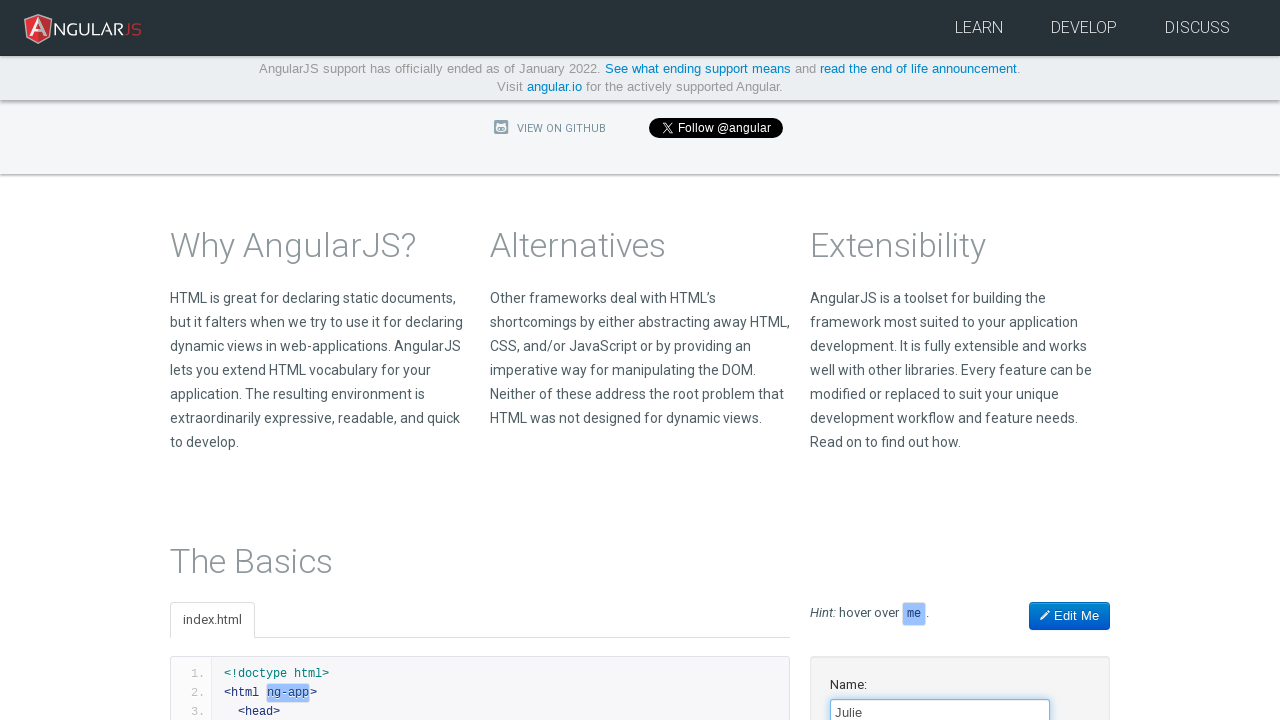